Tests dropdown menu functionality by selecting options using different methods: by index, by value attribute, and by visible text, then verifying the selections.

Starting URL: https://www.globalsqa.com/demo-site/select-dropdown-menu/

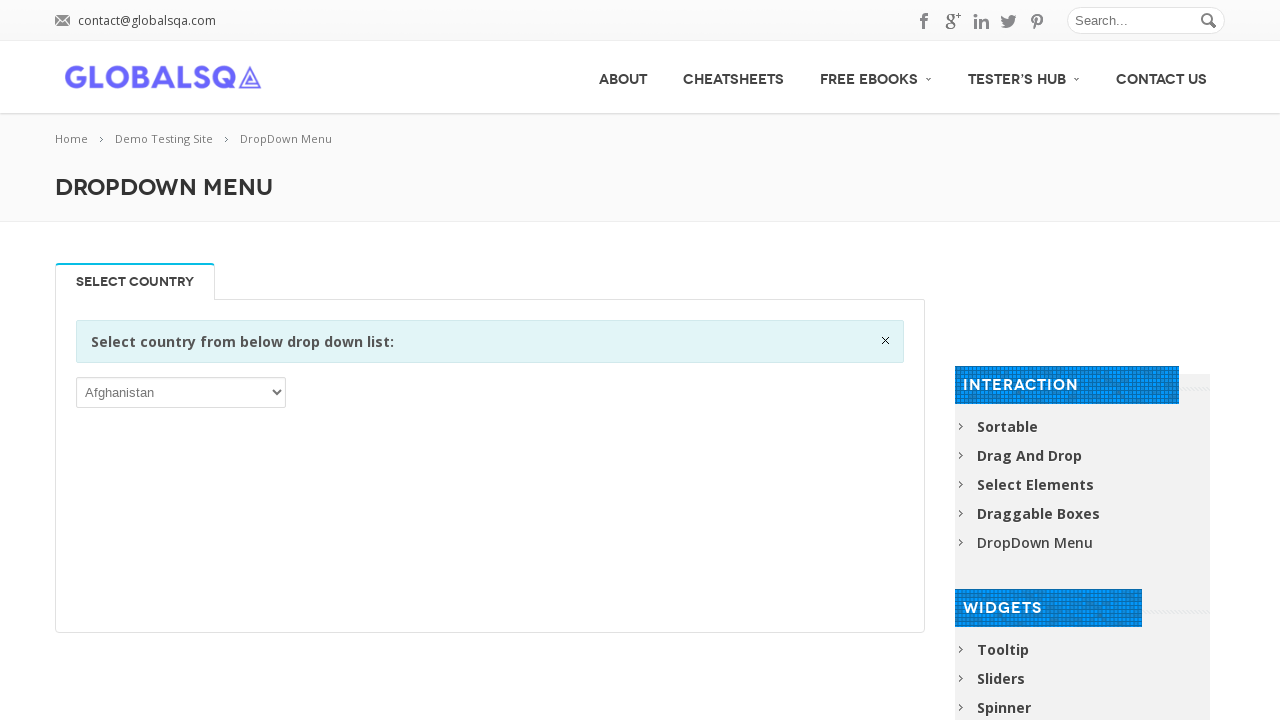

Waited for dropdown menu to load
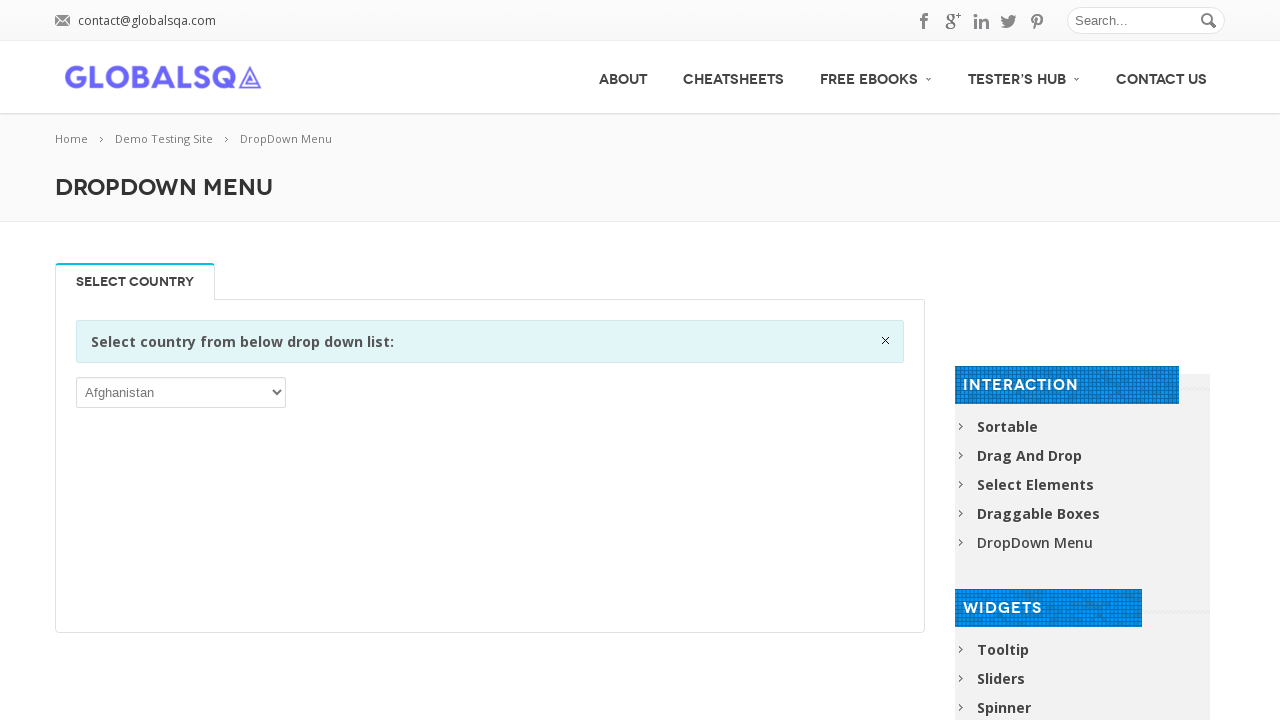

Selected dropdown option by index 2 on select
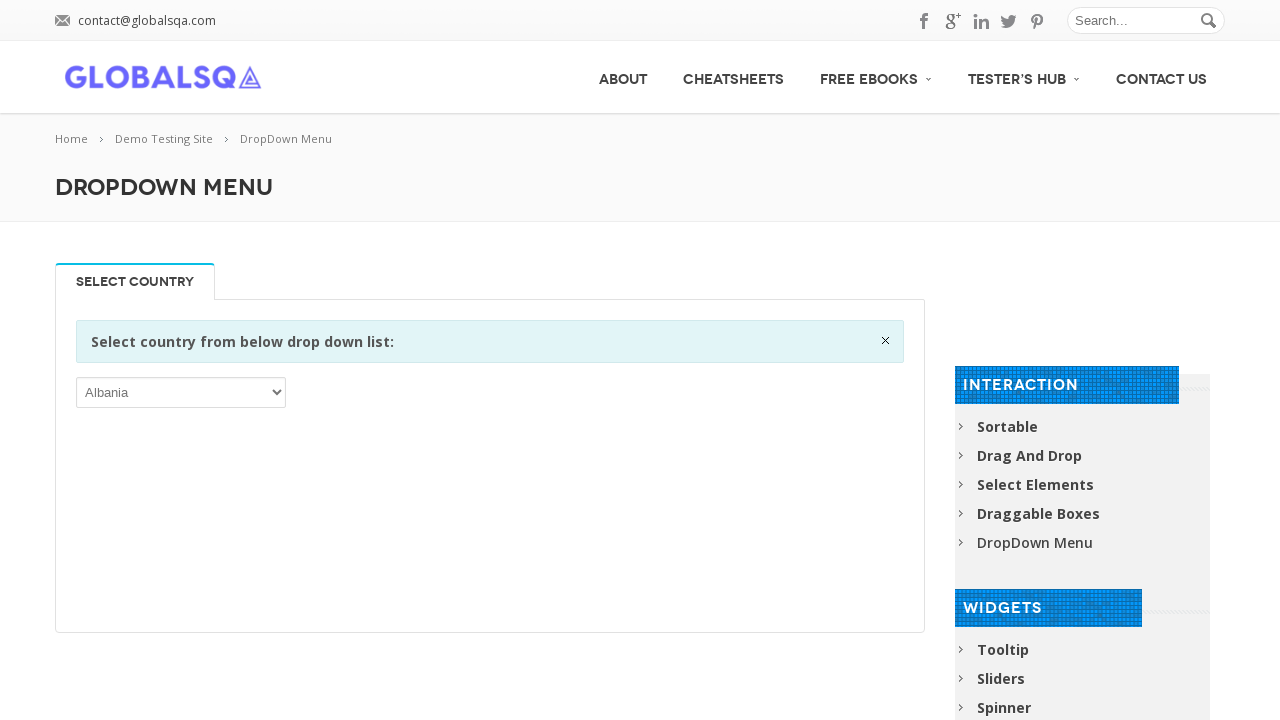

Selected dropdown option by value attribute 'FRA' on select
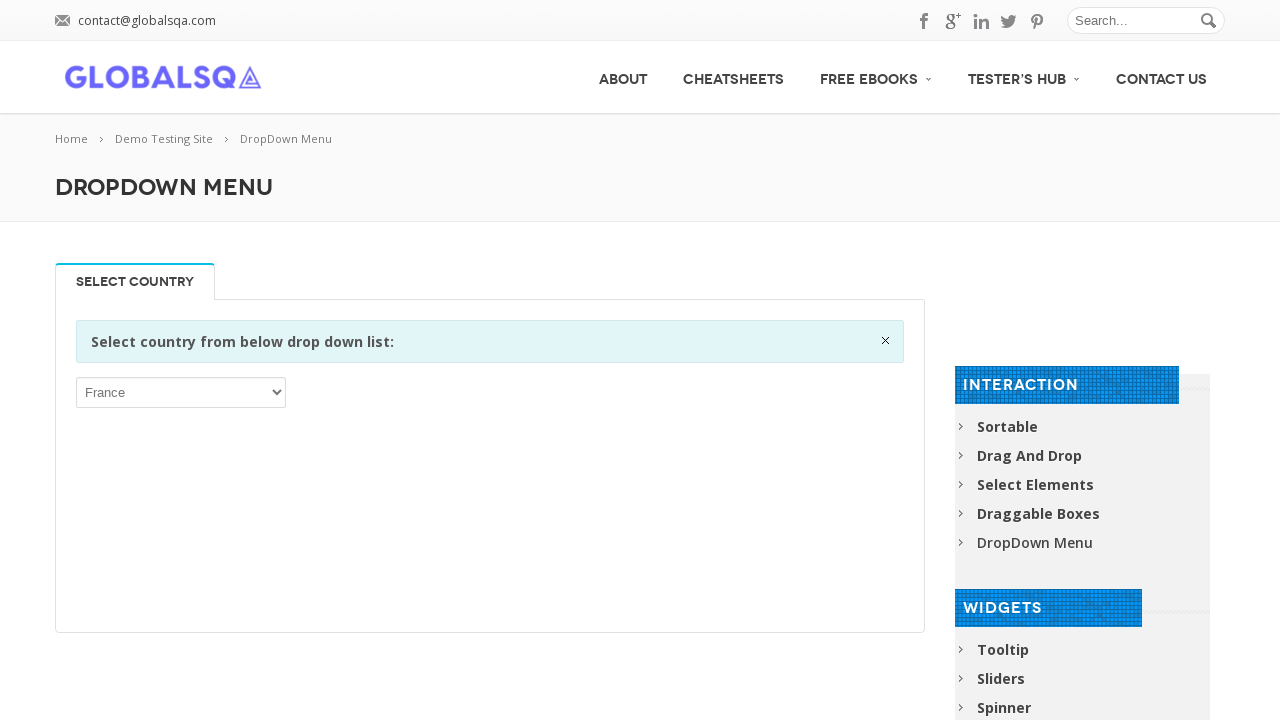

Selected 'United States' option by visible text on select
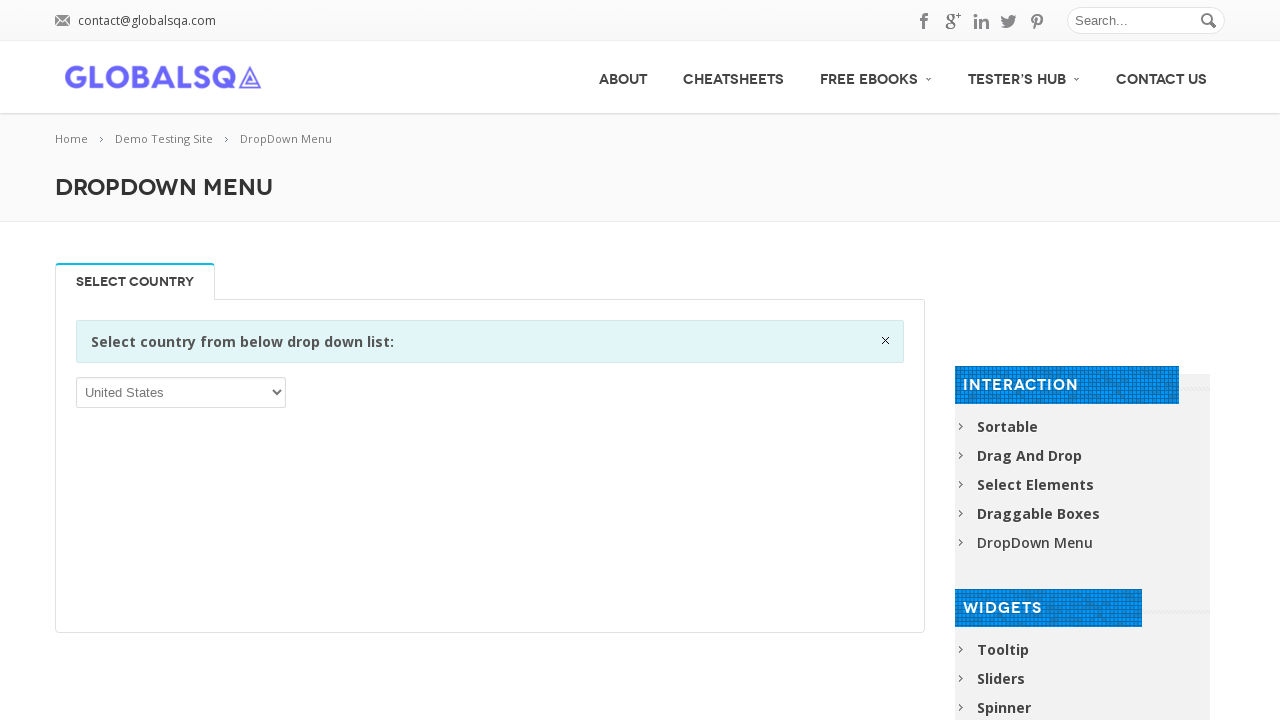

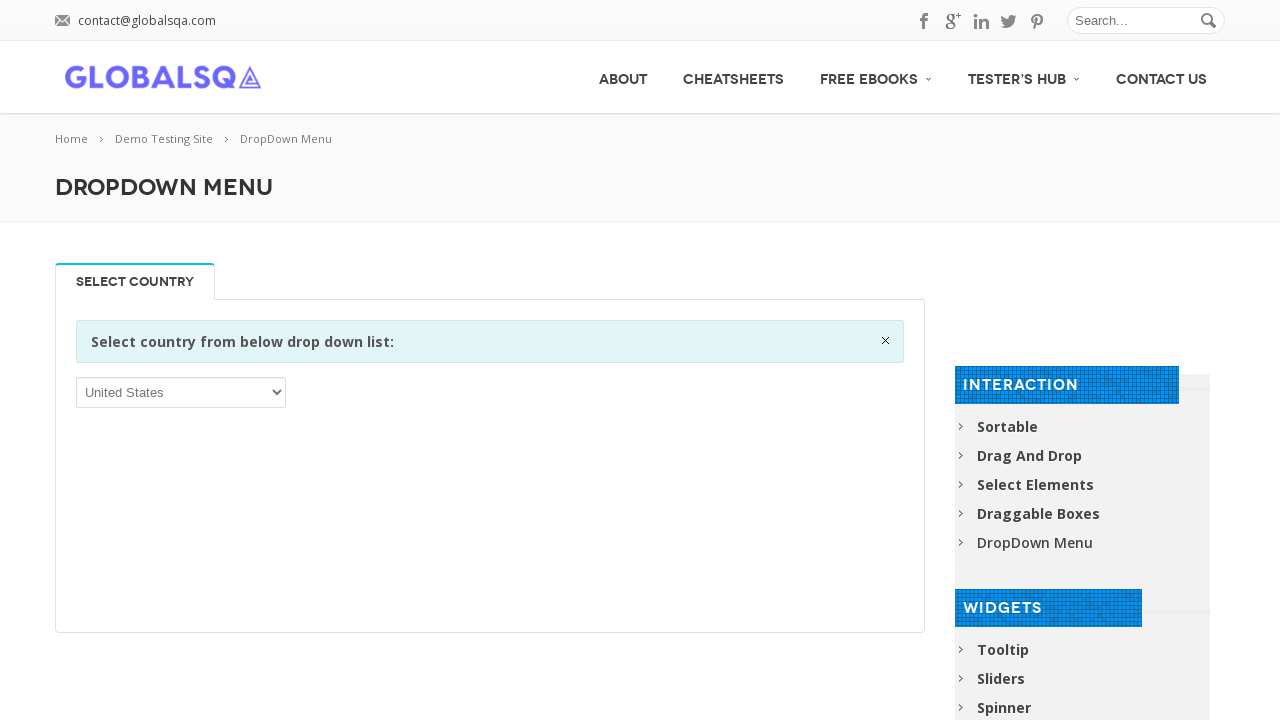